Tests the Singapore Airlines website by clicking on the active tab and interacting with the "Book flights" radio button option in the flight booking section.

Starting URL: https://www.singaporeair.com/

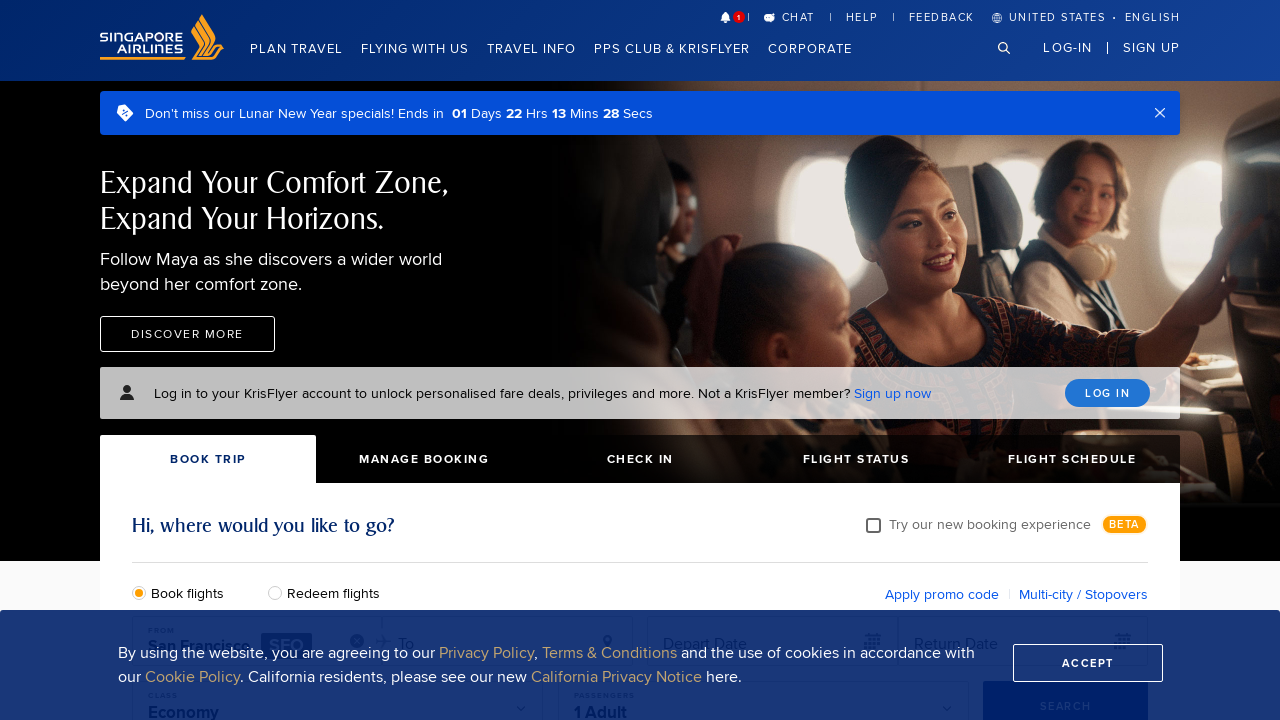

Waited 3 seconds for page to load
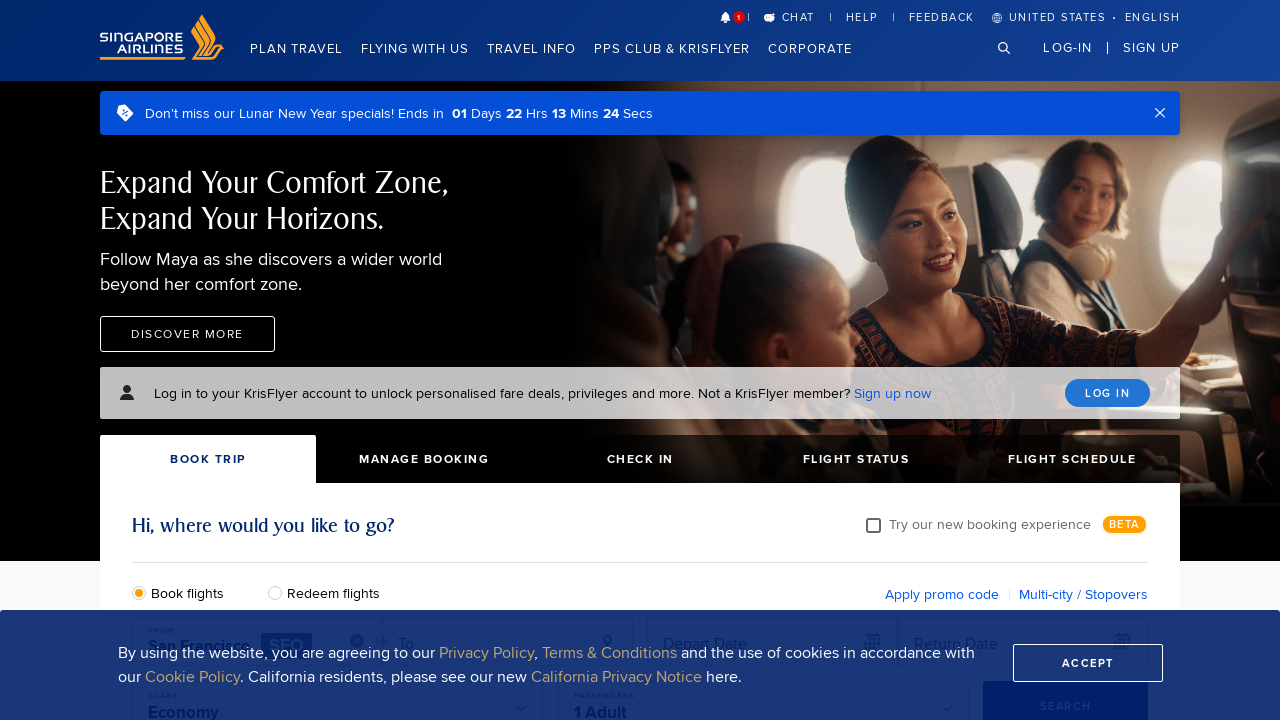

Clicked on the active tab title at (208, 459) on div.tab-title-content.router-link-exact-active.router-link-active
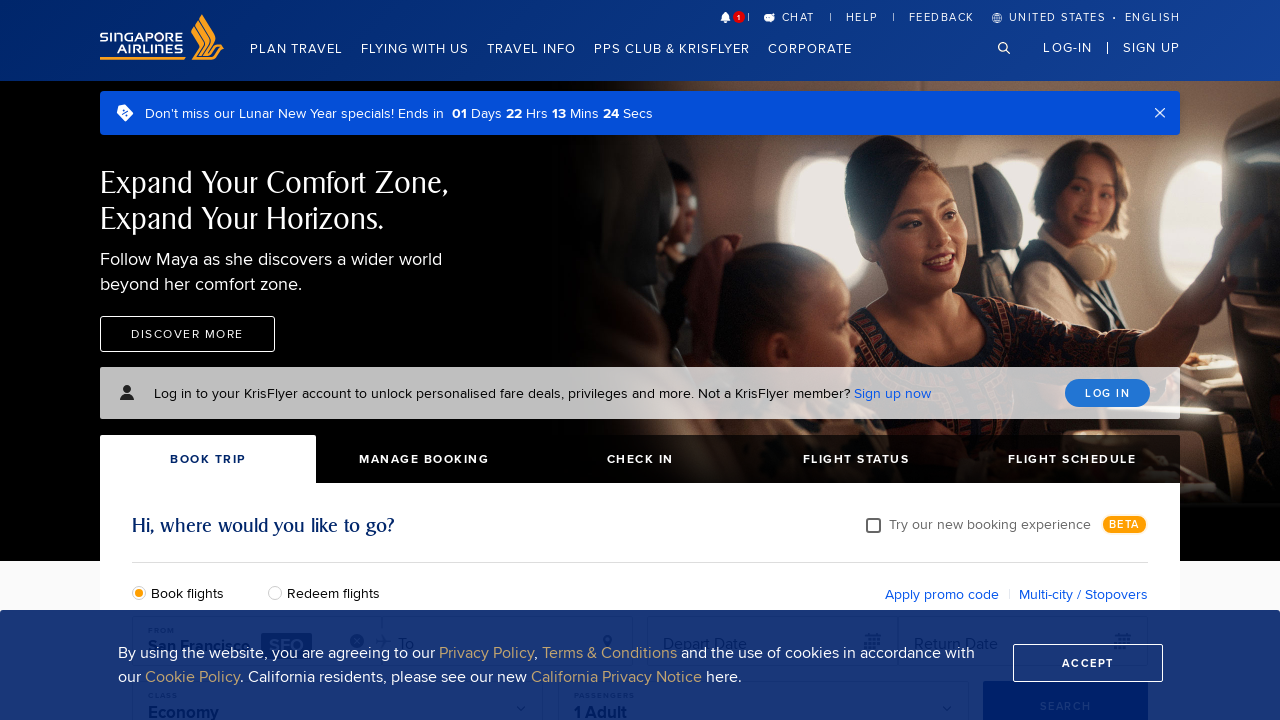

Waited 3 seconds for tab content to load
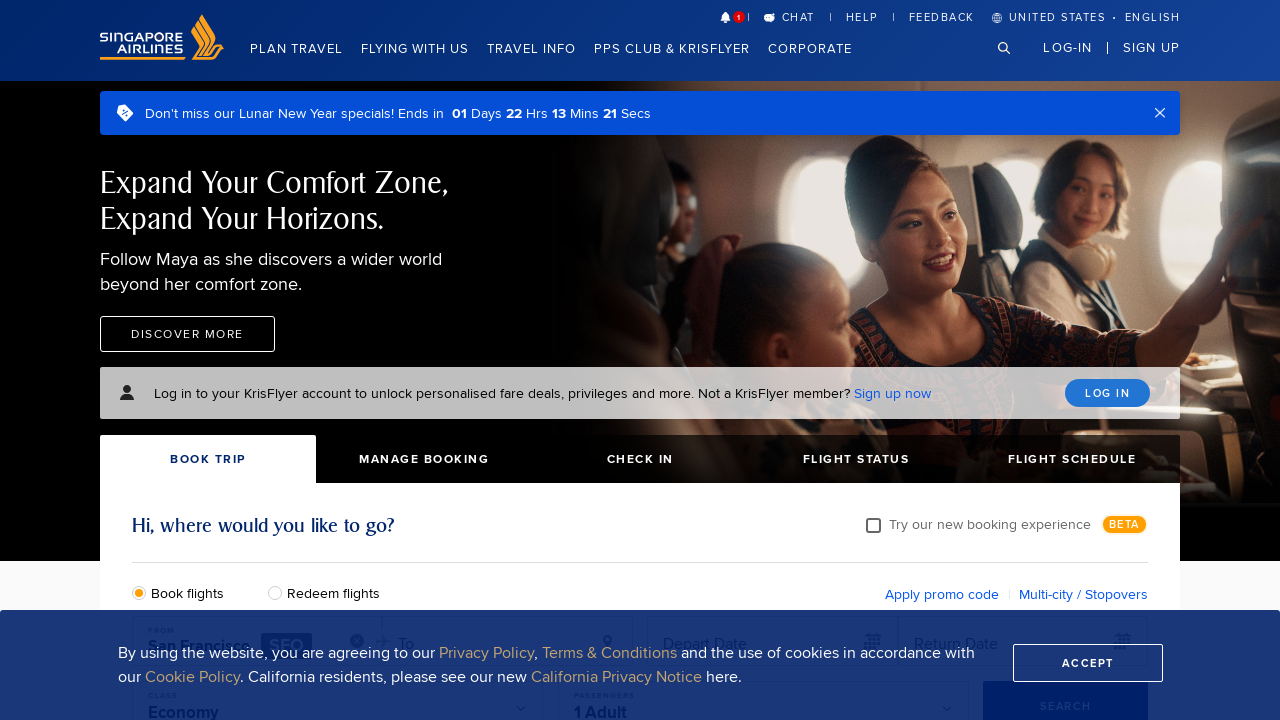

Located all 'Book flights' radio button inputs
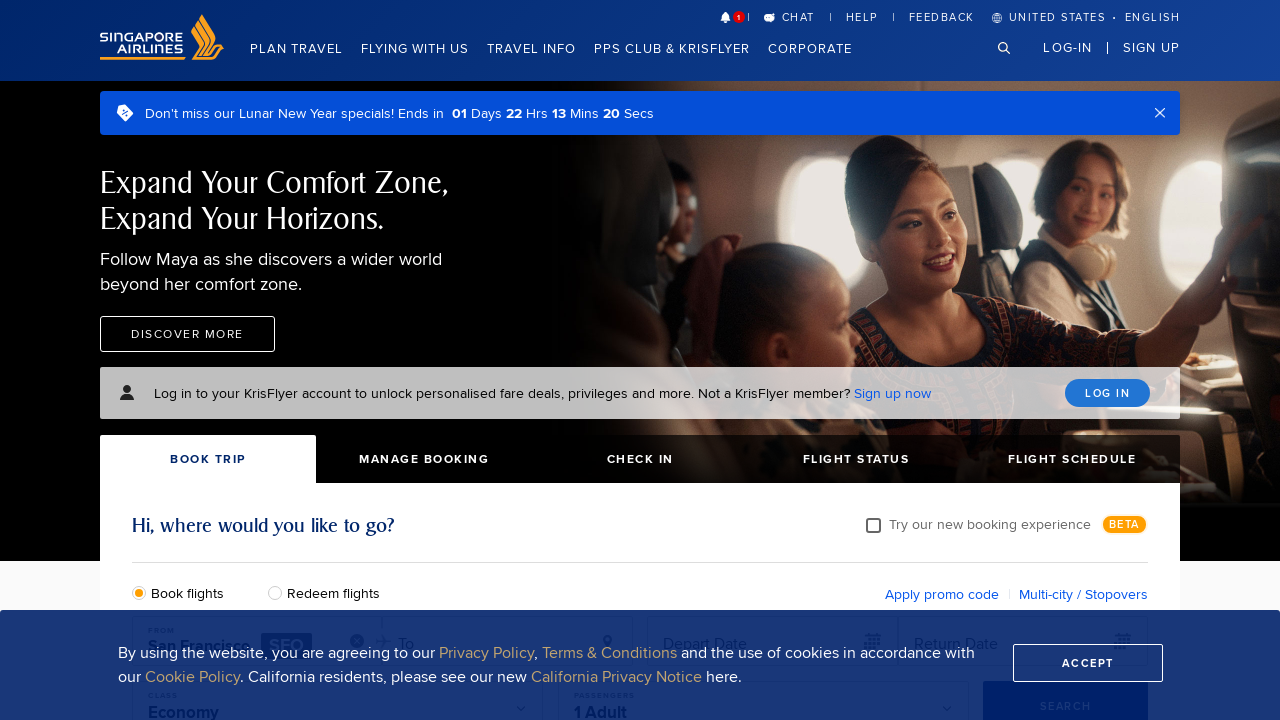

Found 1 radio button(s) with 'bookFlights' in id
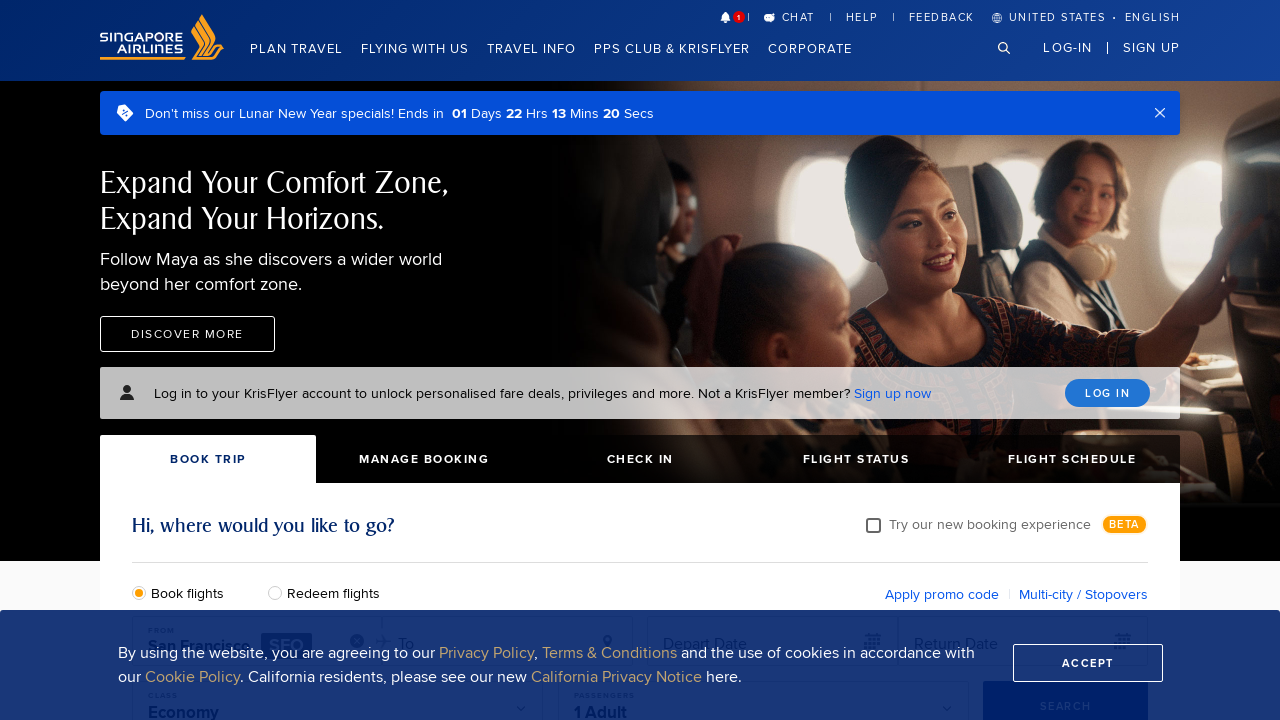

Clicked the 'Book flights' radio button at (144, 592) on input[id*='bookFlights'] >> nth=0
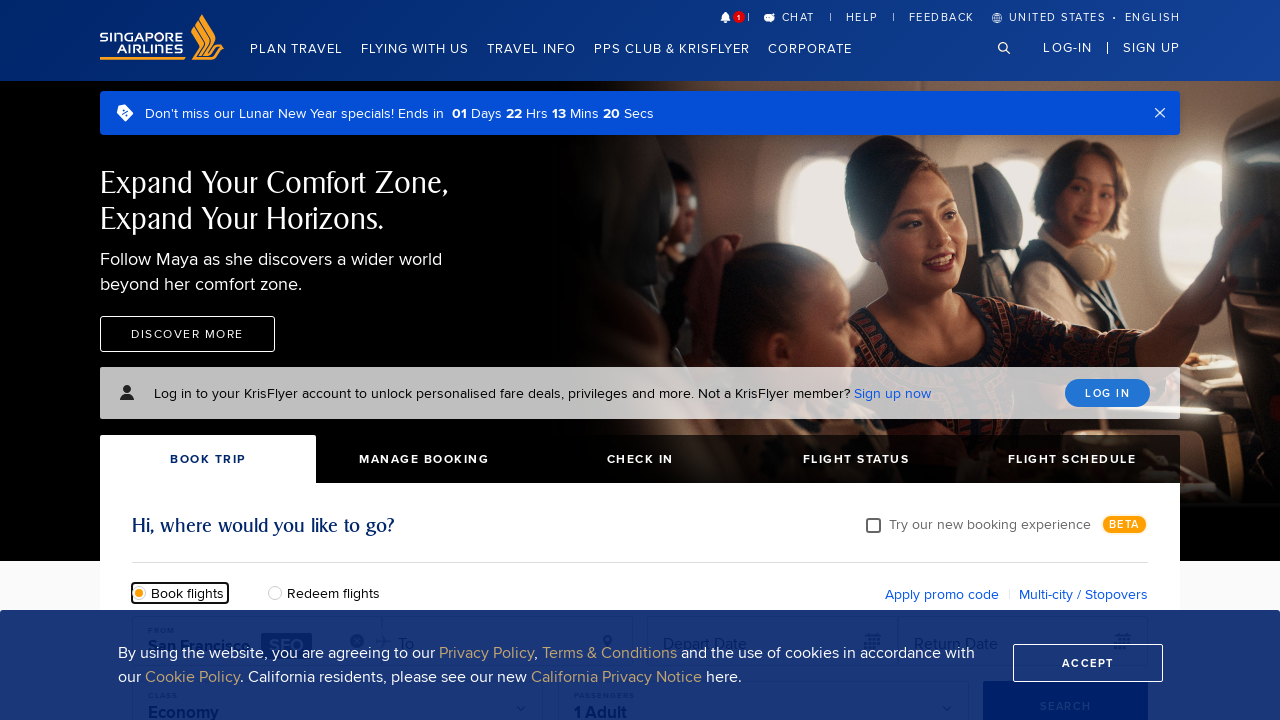

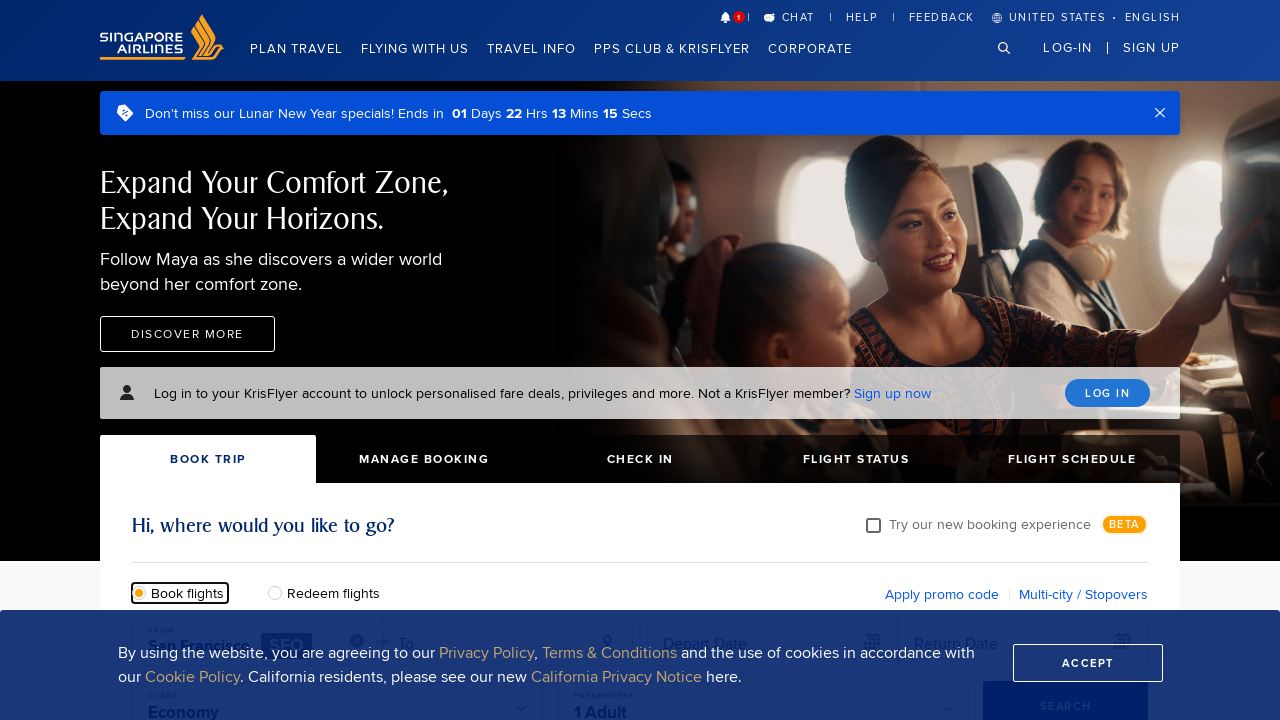